Tests filling input fields within shadow DOM components using Selenium 4 shadow root API

Starting URL: https://qavbox.github.io/demo/shadowDOM/

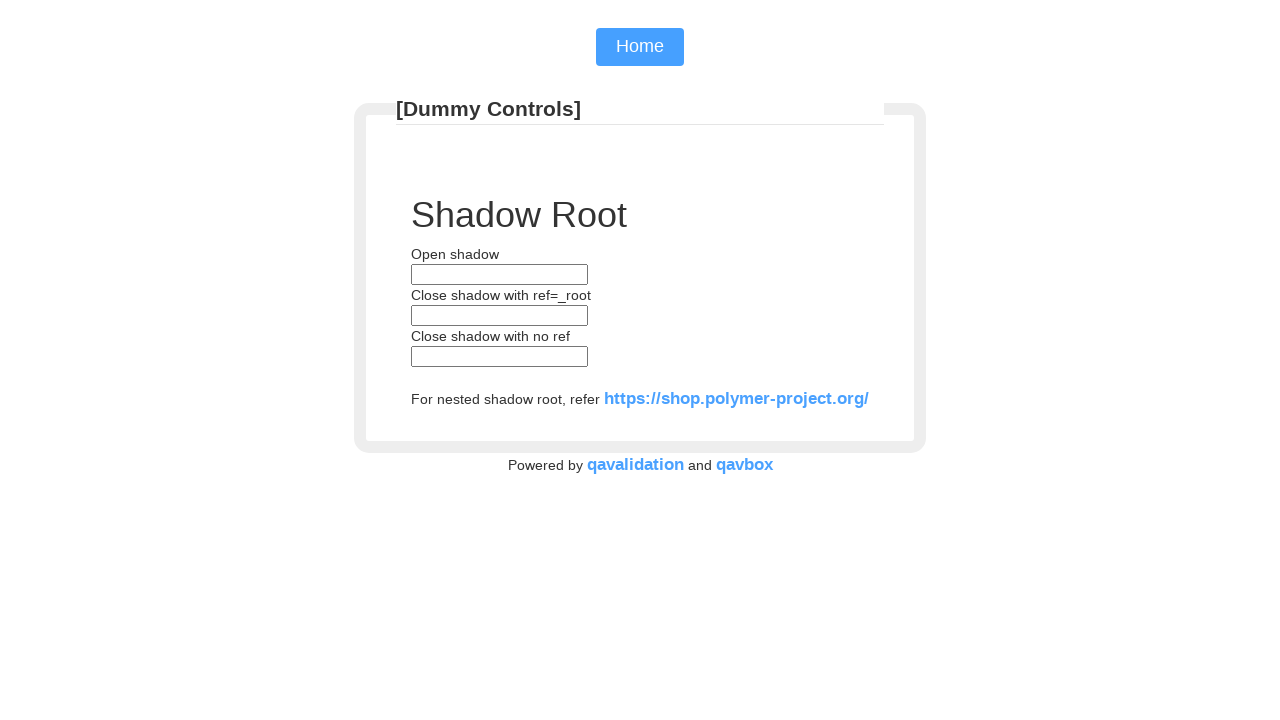

Located open shadow DOM component (my-open-component)
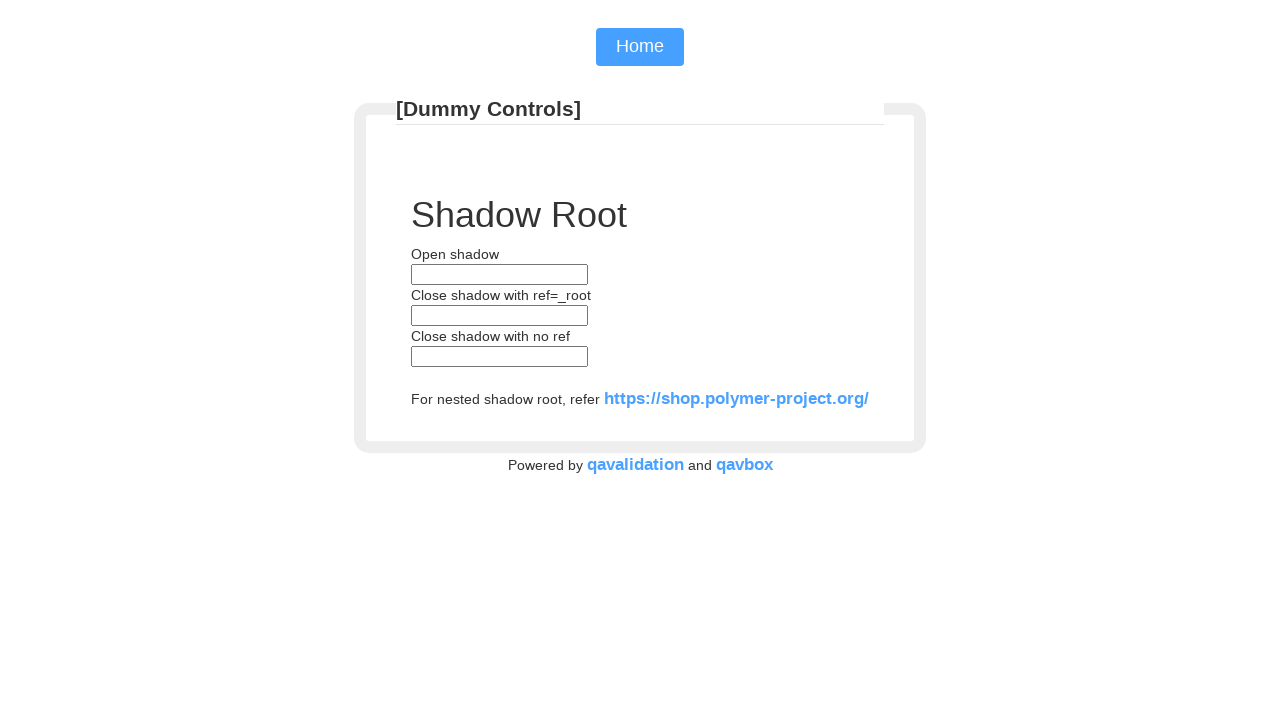

Filled input field in open shadow DOM component with 'qavboxOpen'
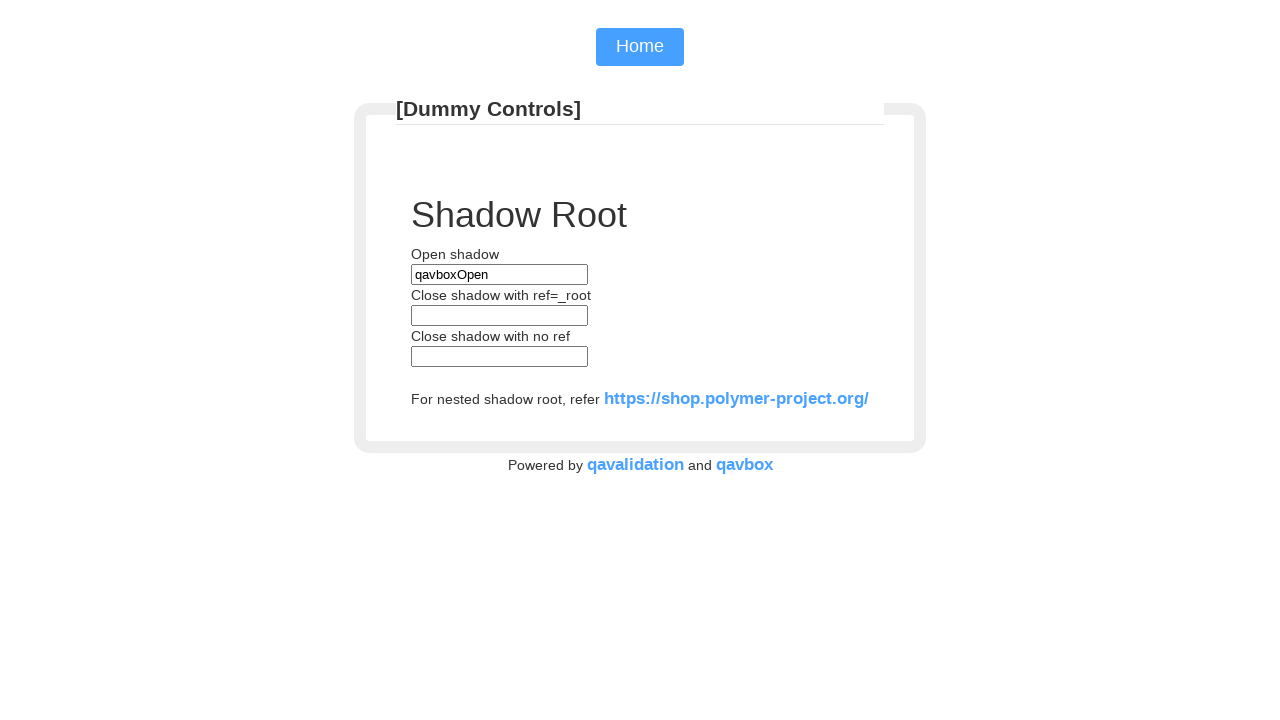

Located closed shadow DOM component (my-close-component)
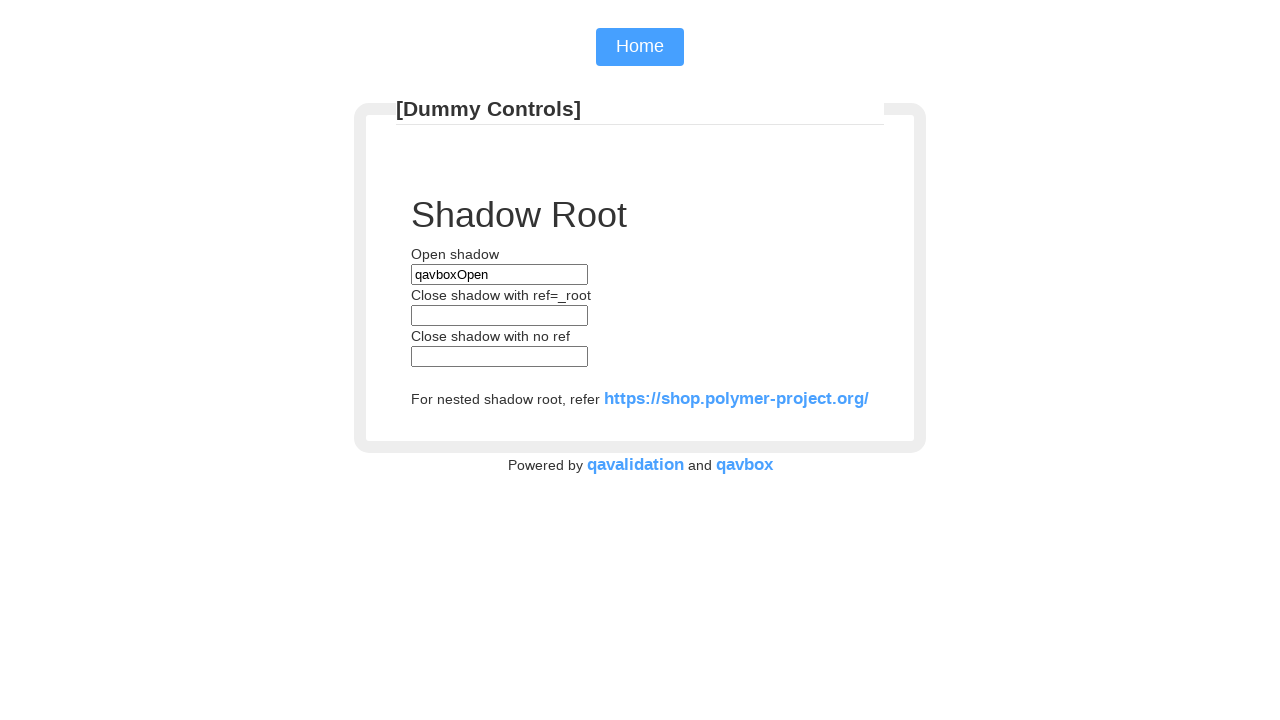

Filled input field in closed shadow DOM component with 'qavboxClose'
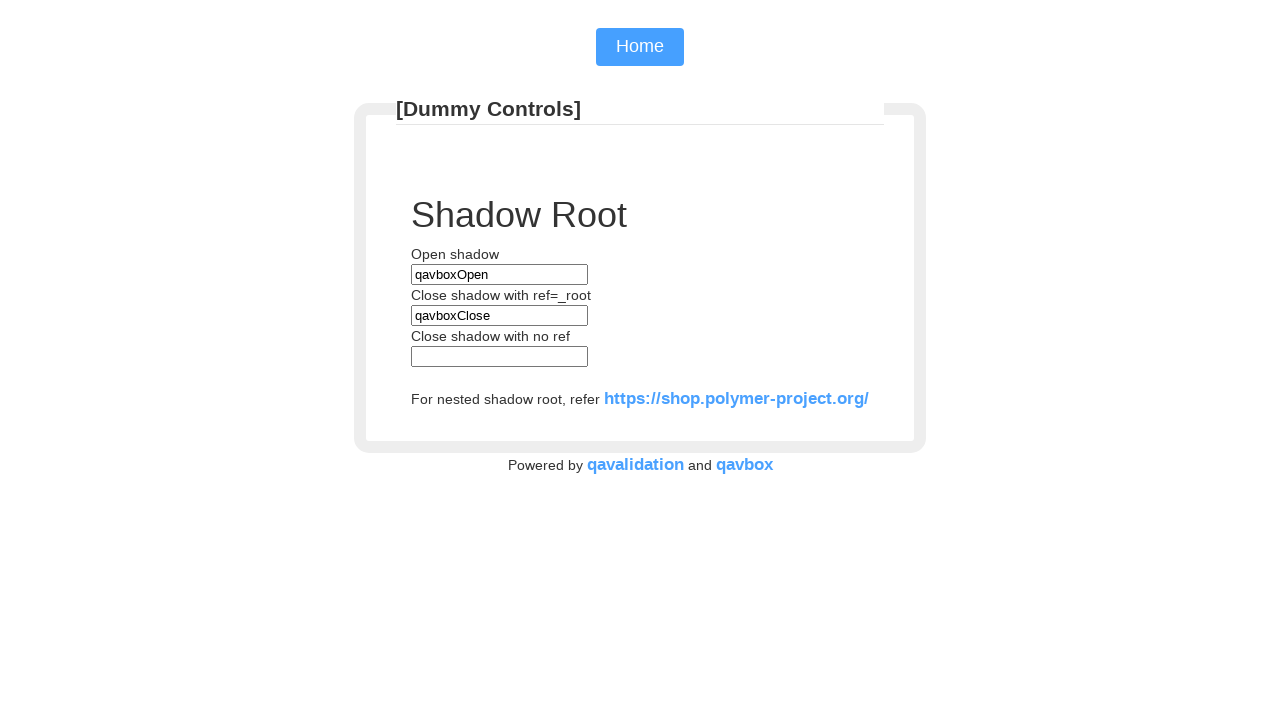

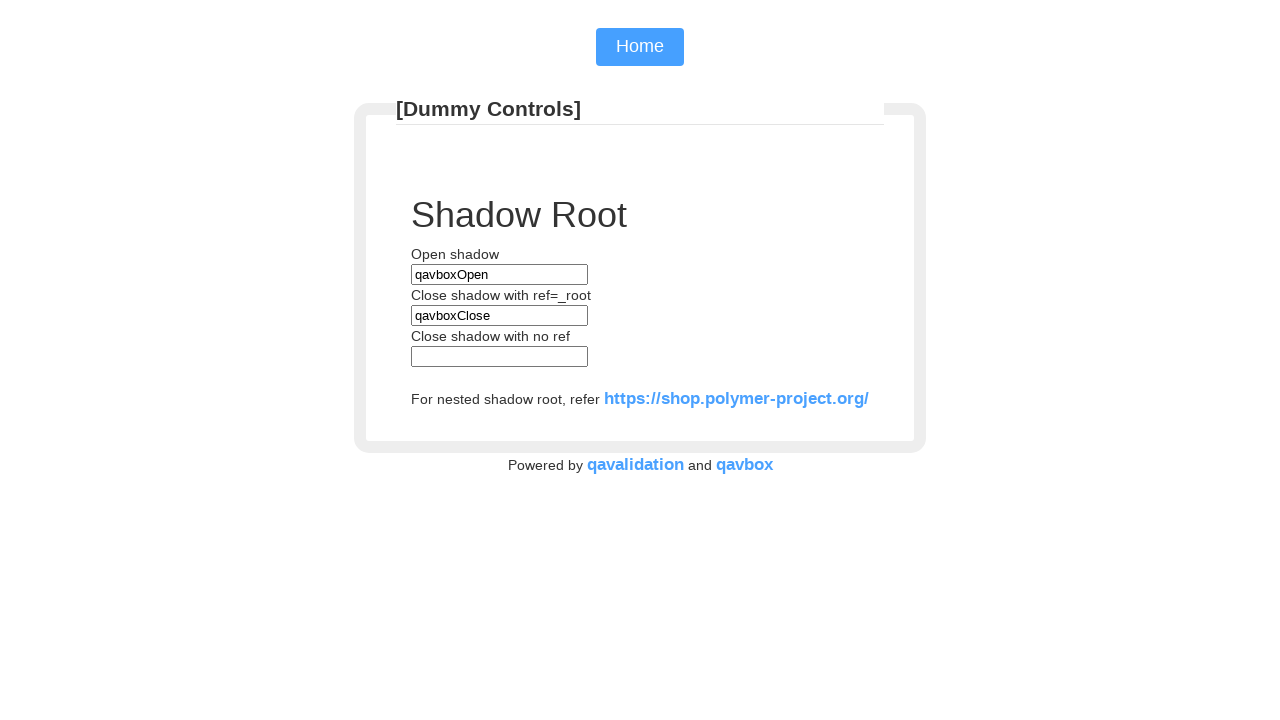